Tests CSS selector functionality by filling multiple input fields using various CSS selector patterns including ID, class, and attribute selectors

Starting URL: https://syntaxprojects.com/cssSelector.php

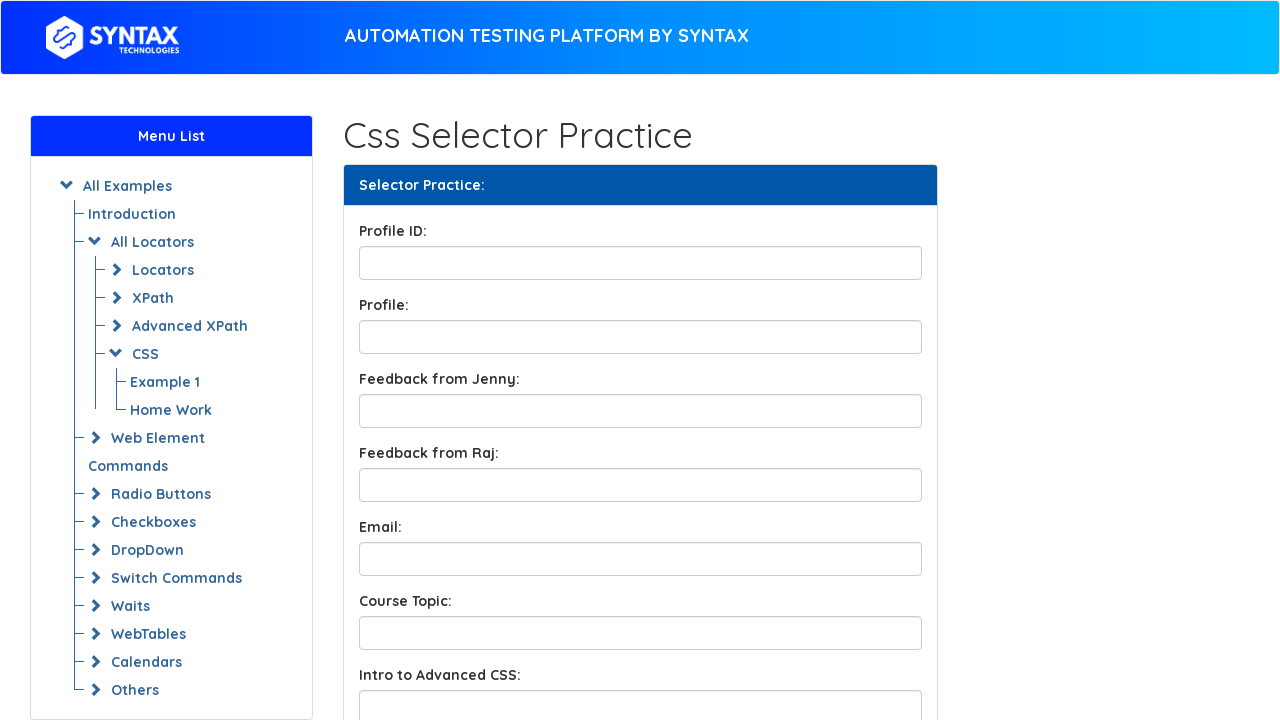

Filled username field using id attribute selector with 'hello' on input[id='profileID']
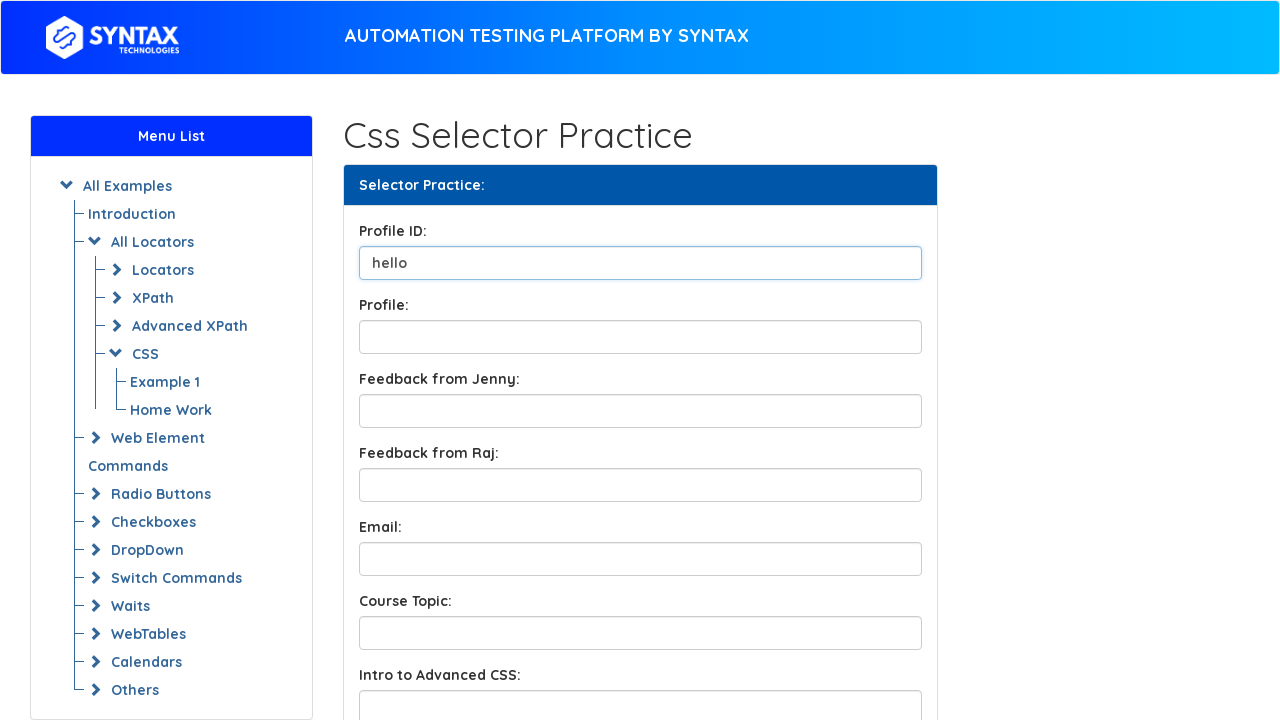

Filled profile box using id selector shorthand with 'abracadabra' on input#profileBox
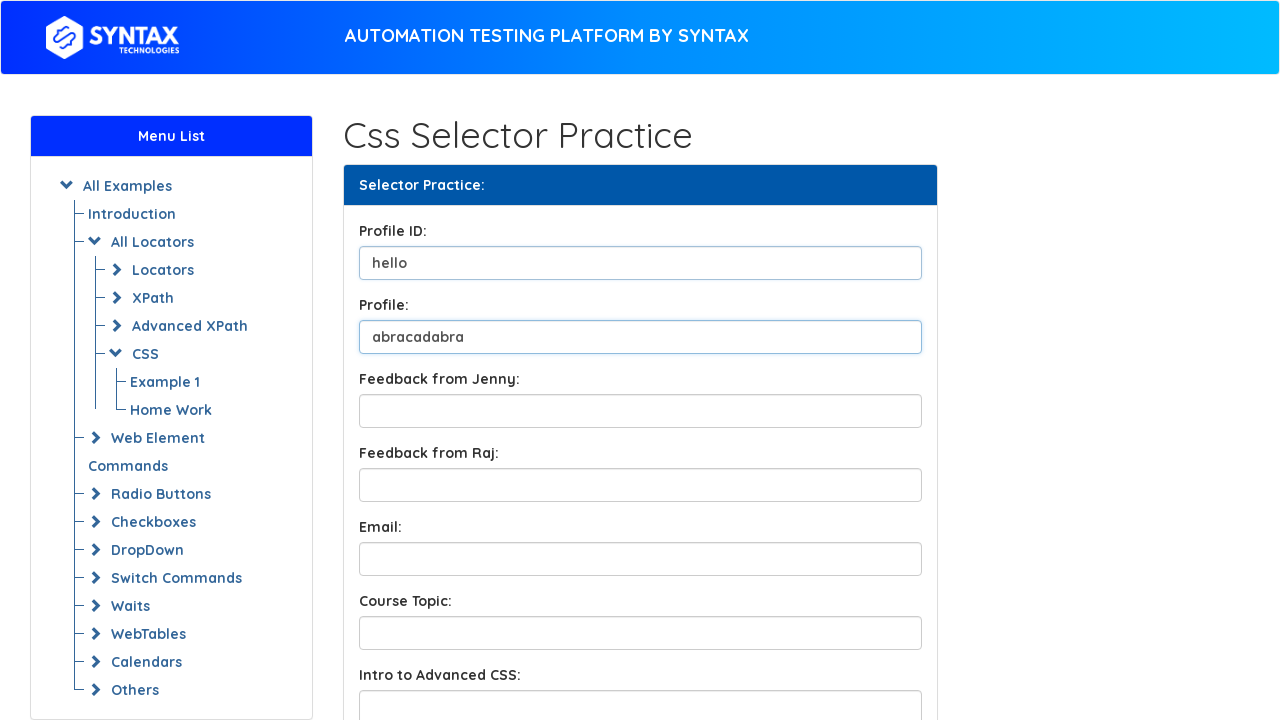

Filled feedback box using class selectors with 'the website is too slow' on input.form-control.feedbackBox1
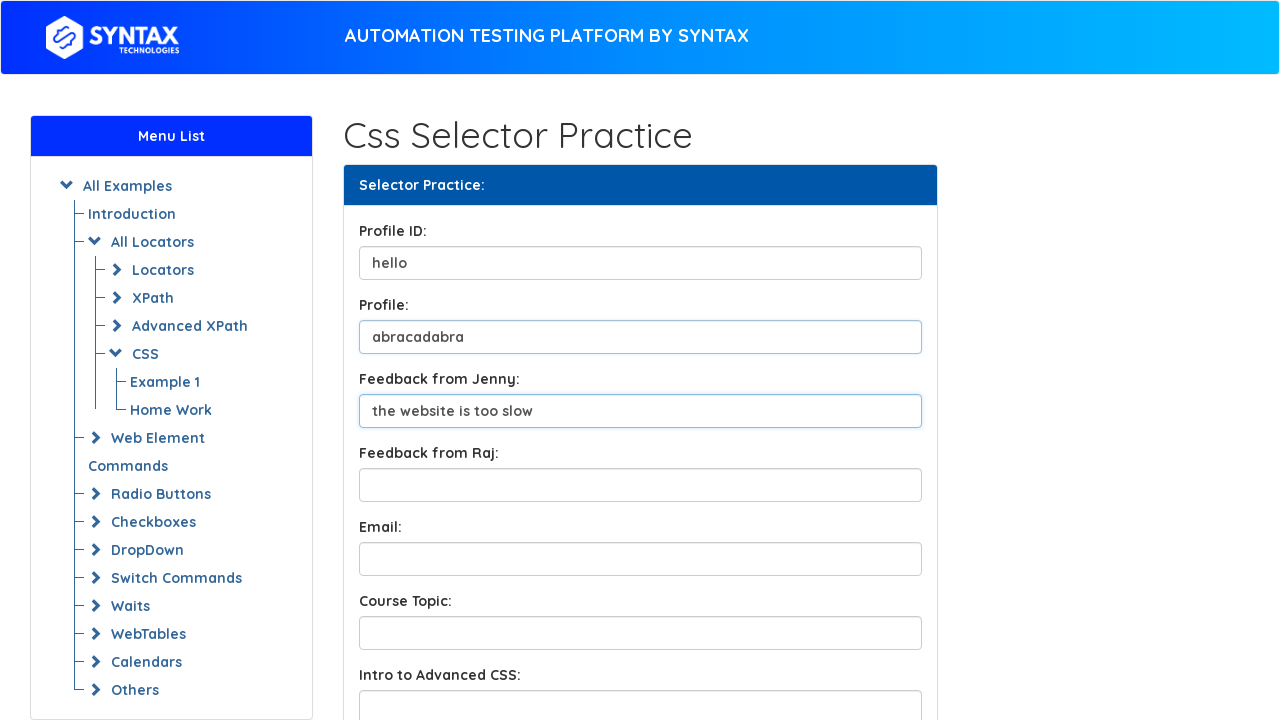

Filled course topic field using attribute contains selector with 'selenium' on input[name*='contentInput']
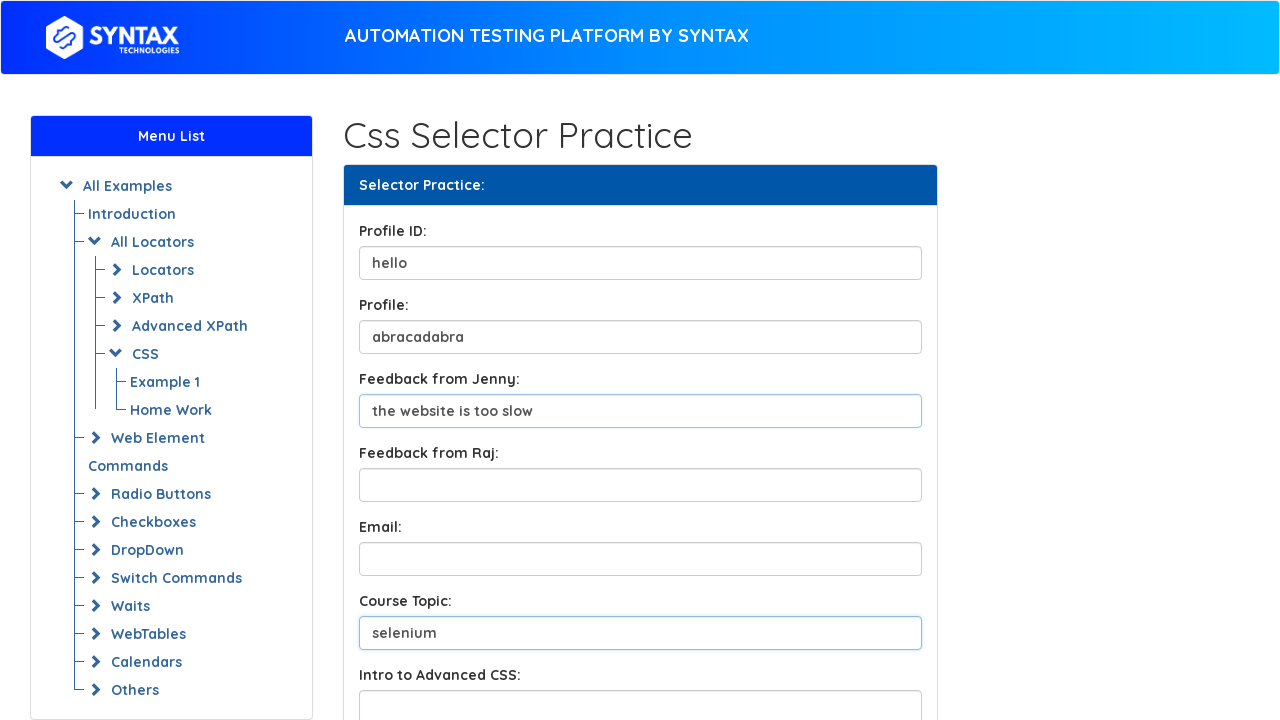

Filled intro field using attribute starts-with selector with 'jsddsbdsdhj' on input[name^='IntroInput']
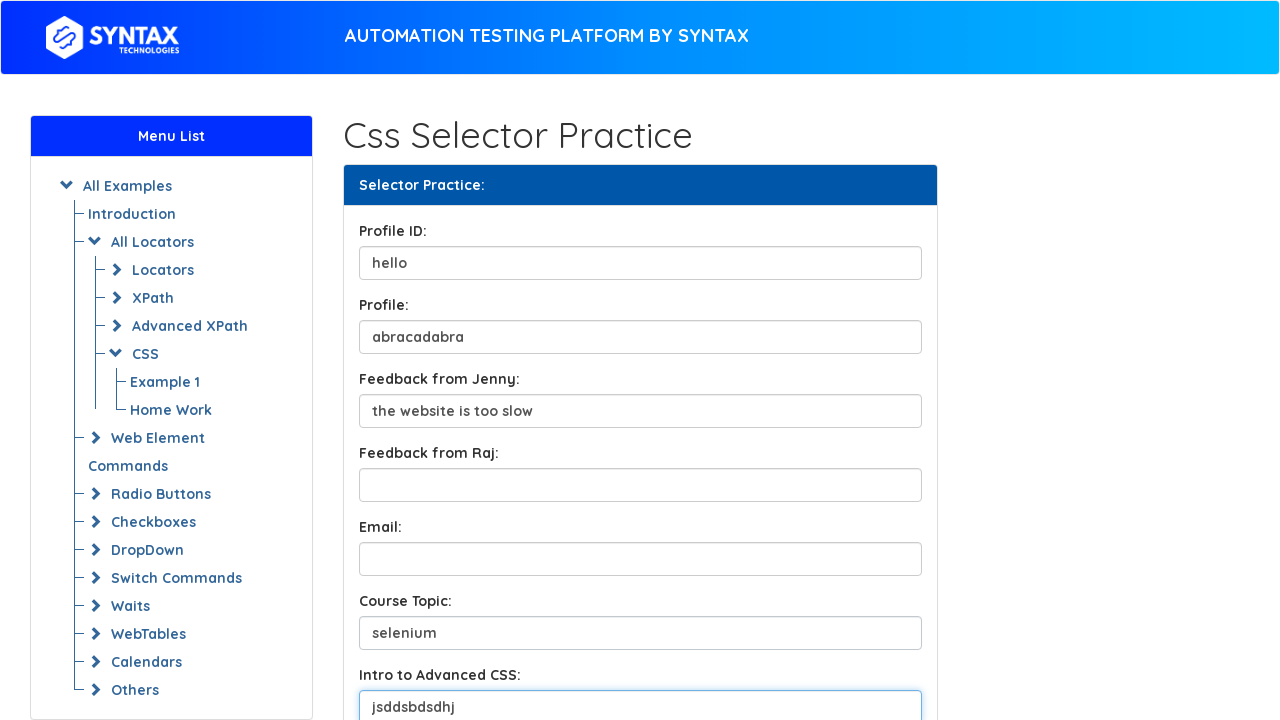

Filled conclusion field using attribute ends-with selector with 'welldone' on input[name$='Input']
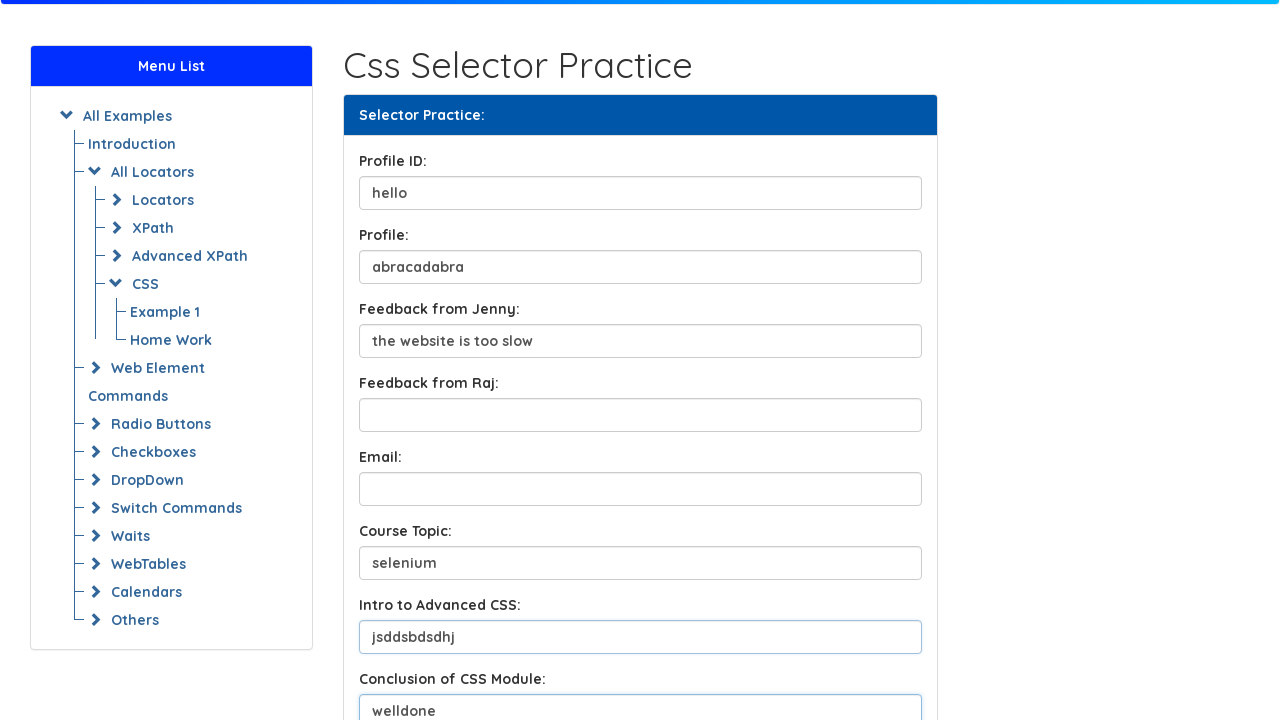

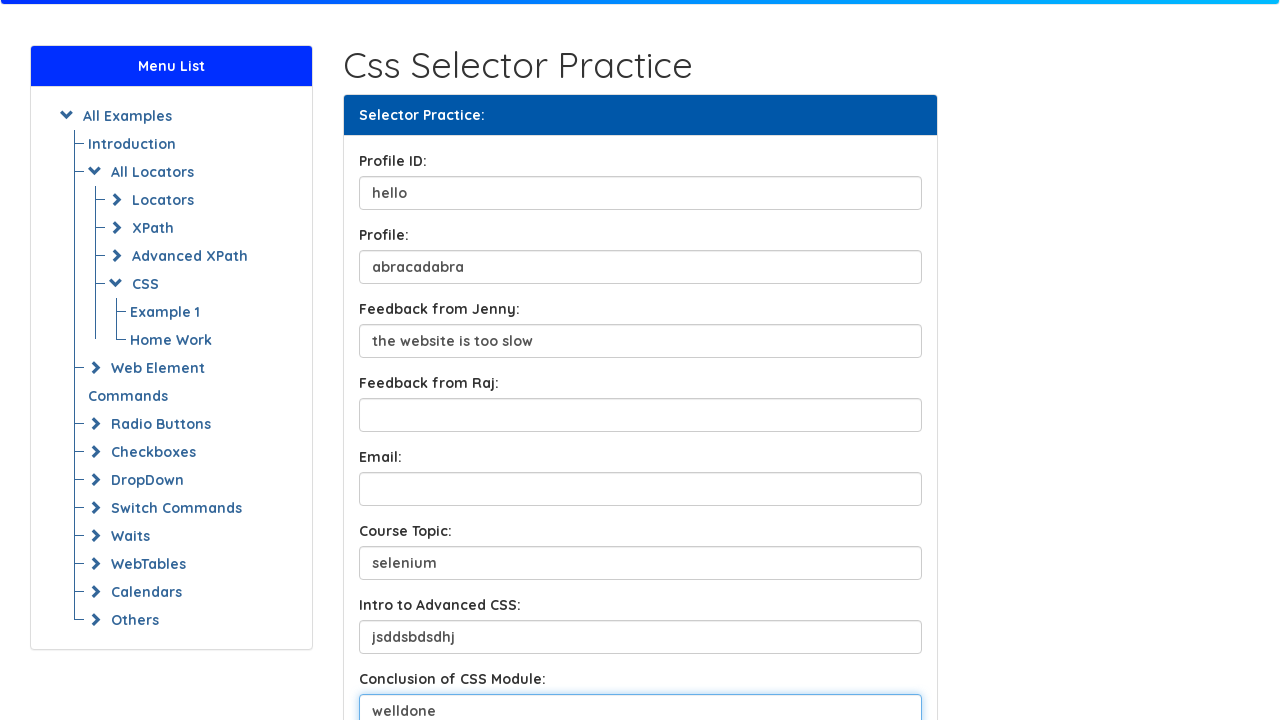